Tests dynamic loading timing by clicking start and waiting for content to appear

Starting URL: https://the-internet.herokuapp.com/dynamic_loading/2

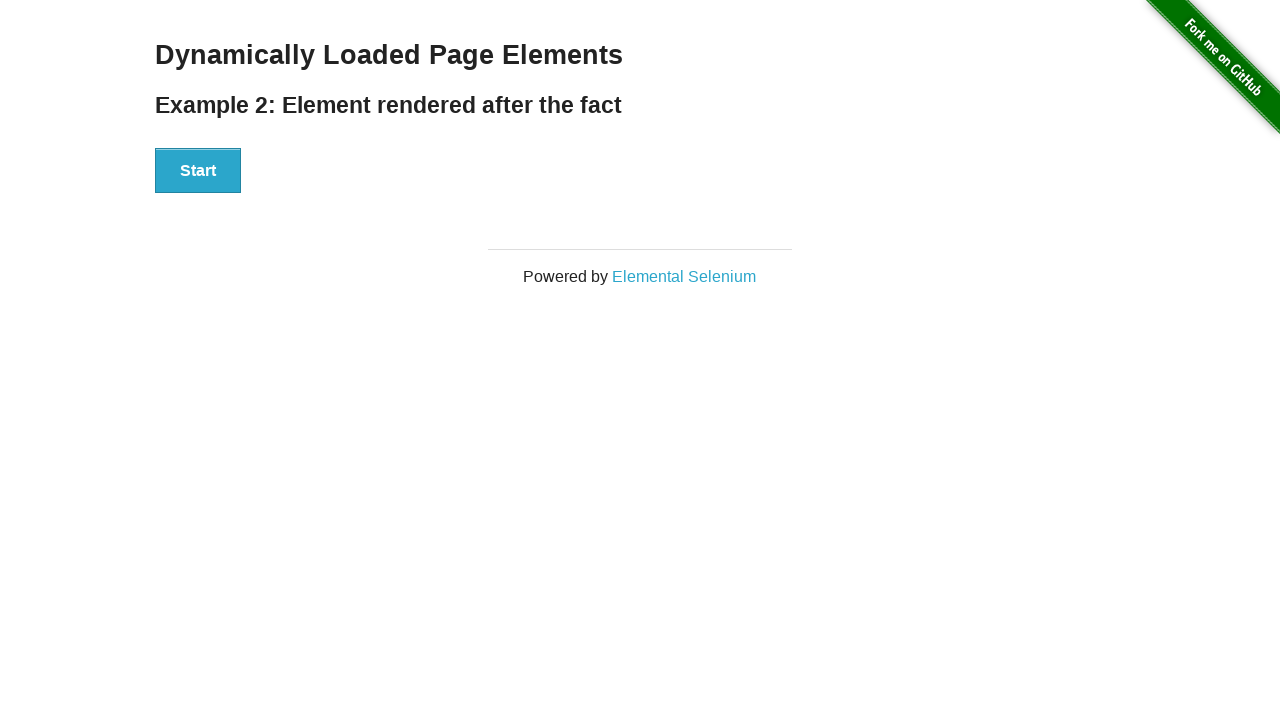

Clicked the start button at (198, 171) on #start button
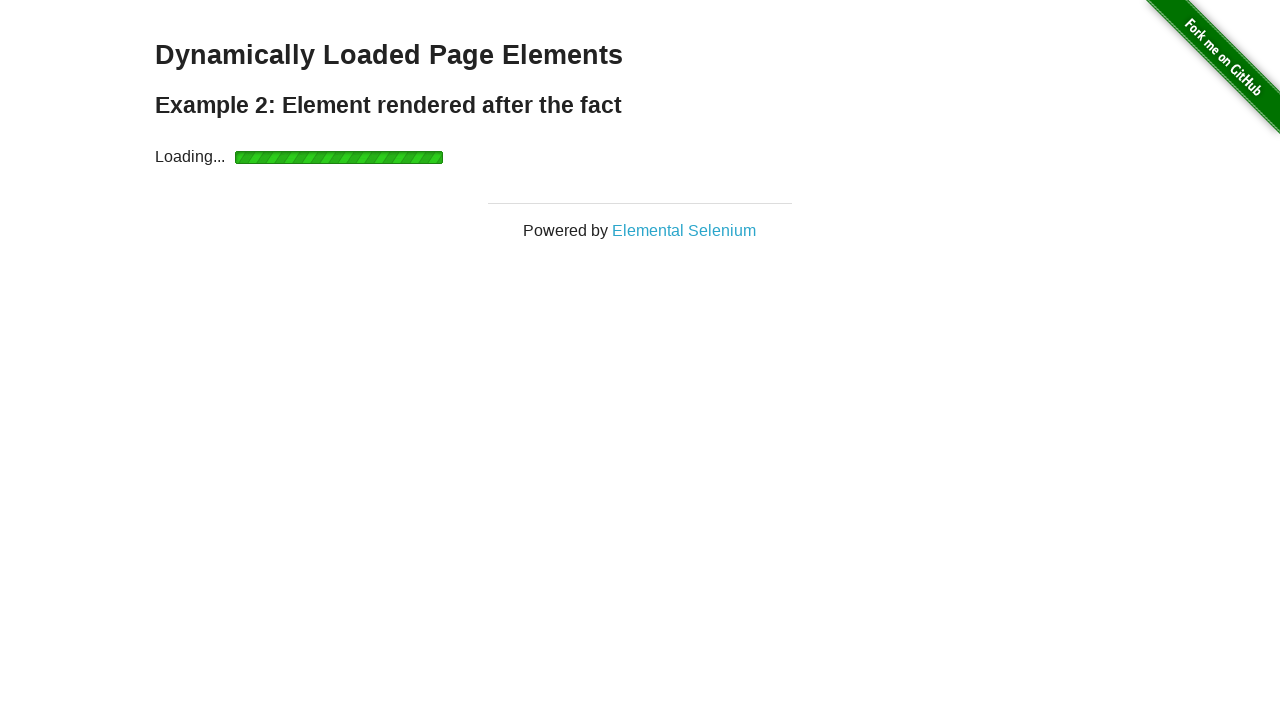

Waited for finish element to appear
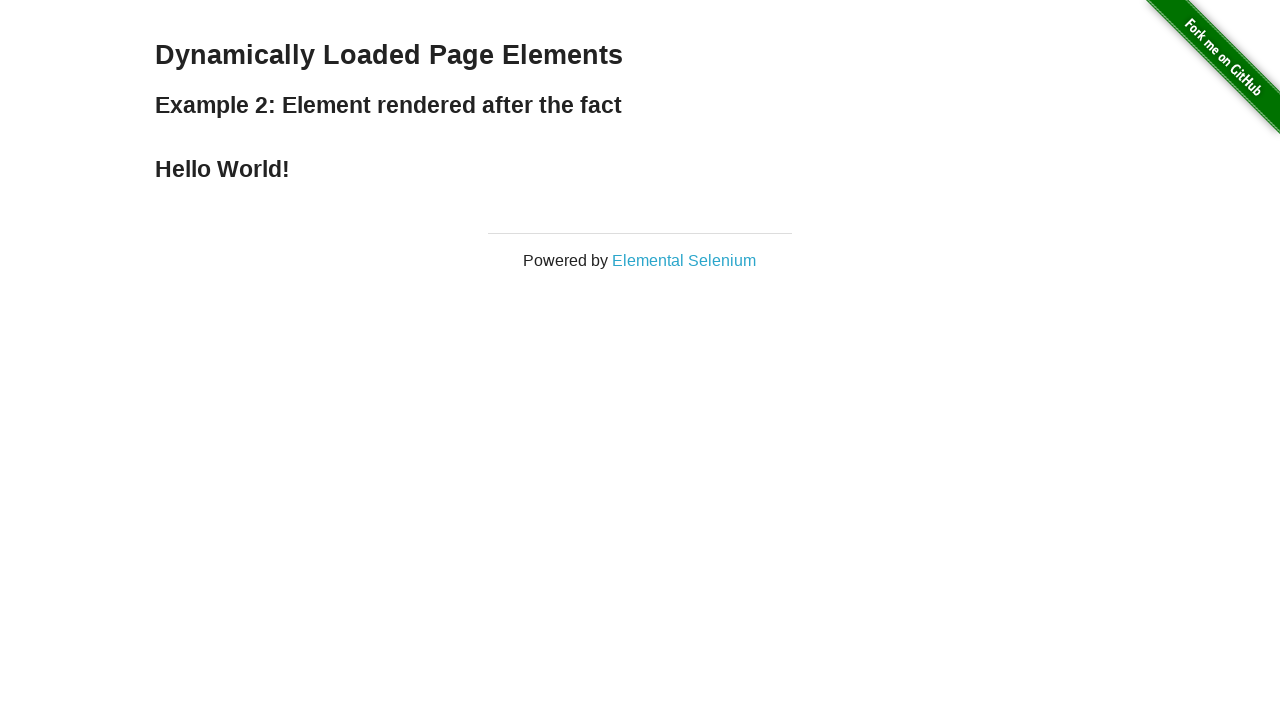

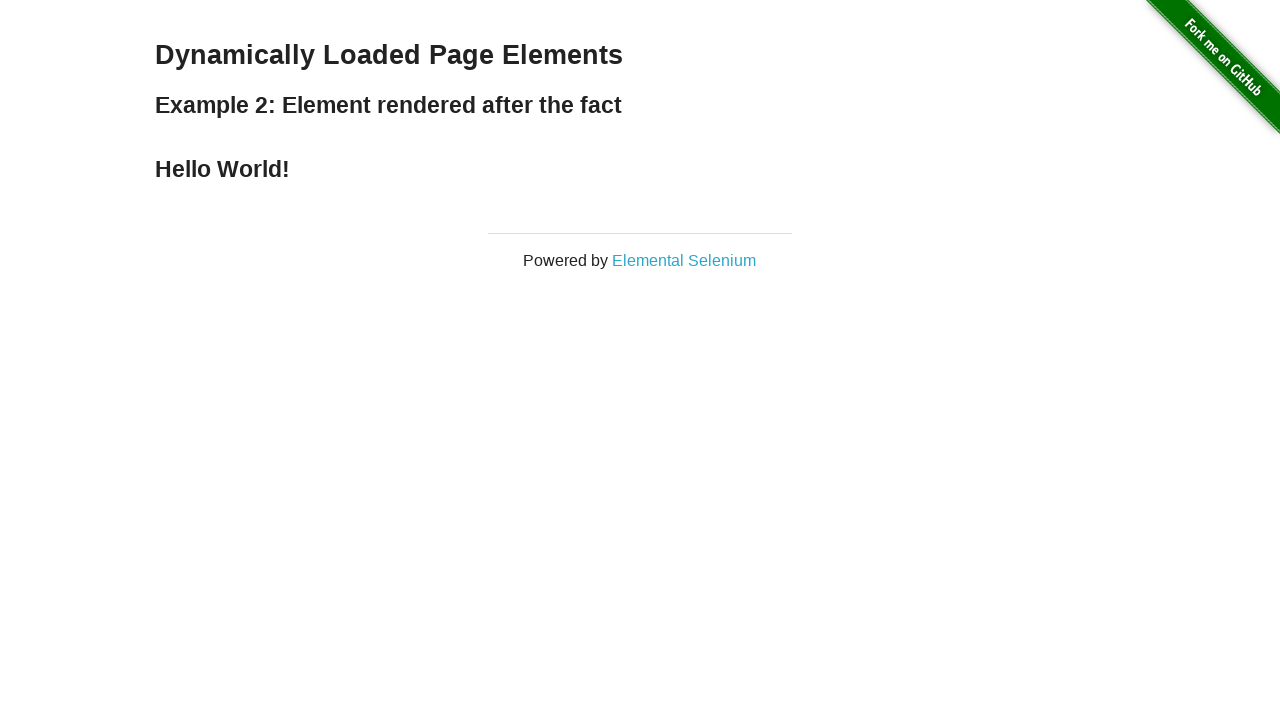